Launches the SpiceJet website and maximizes the browser window

Starting URL: https://www.spicejet.com

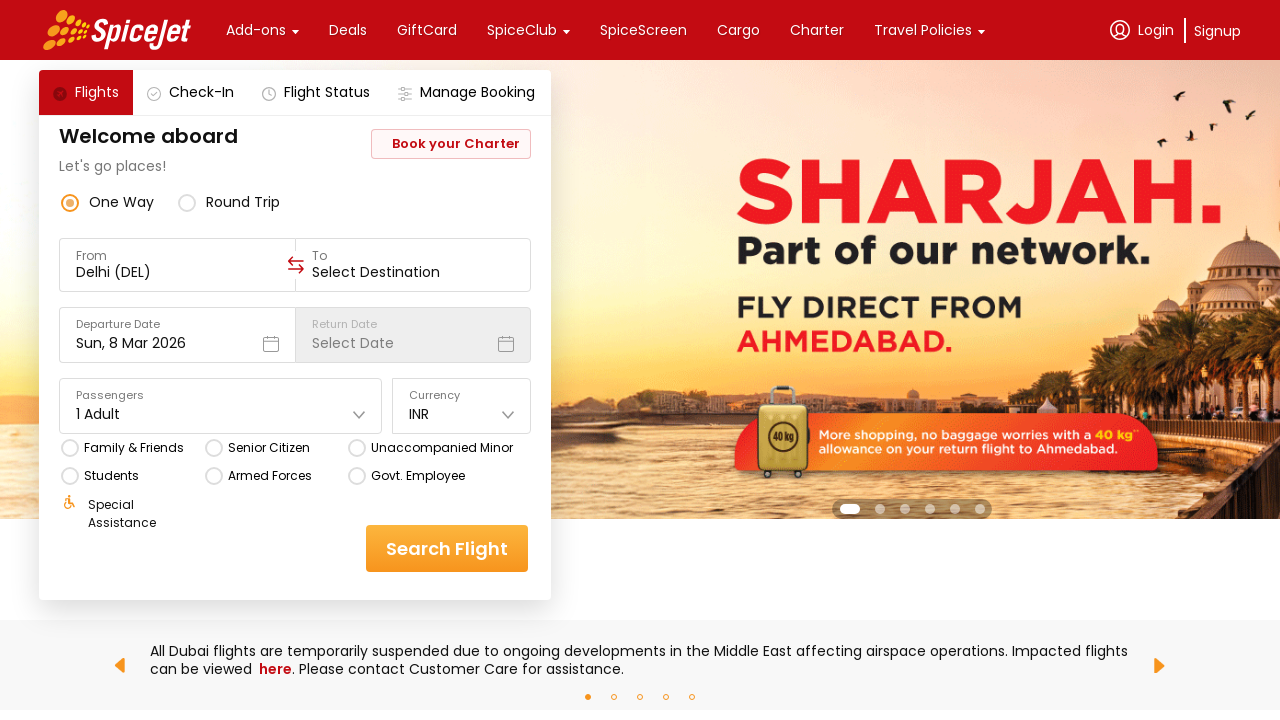

Navigated to SpiceJet website
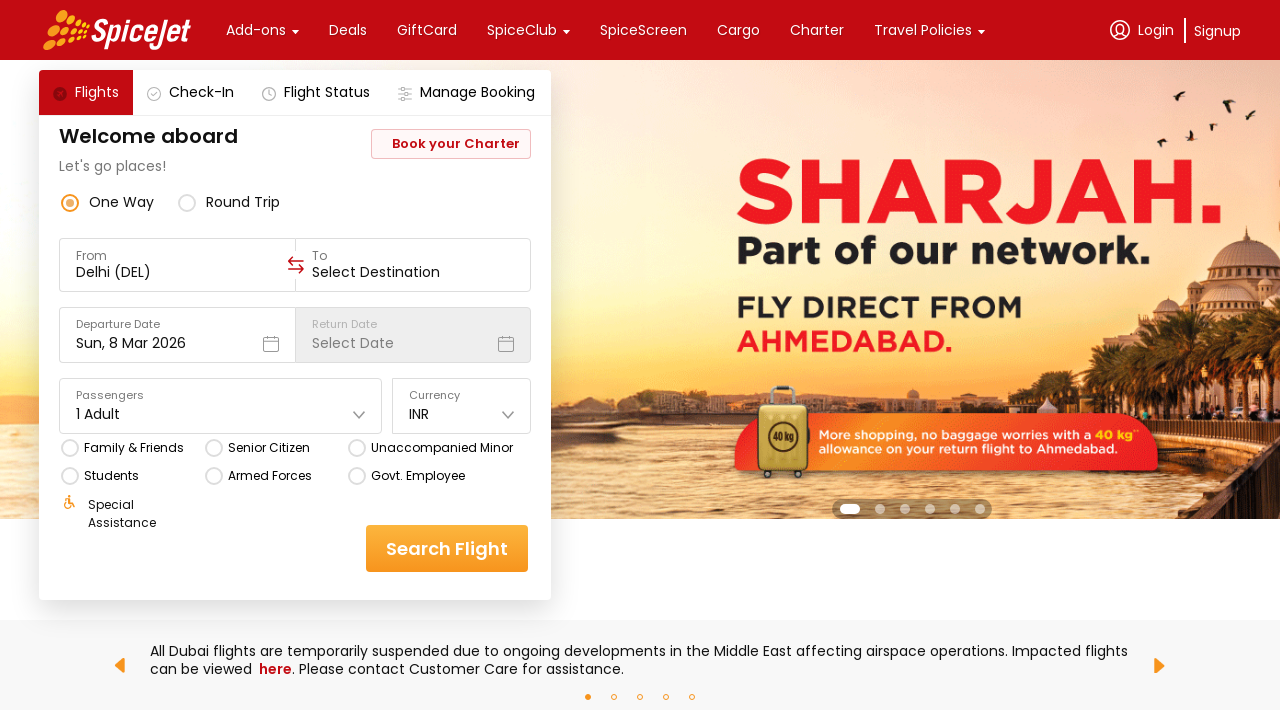

Maximized browser window to 1920x1080
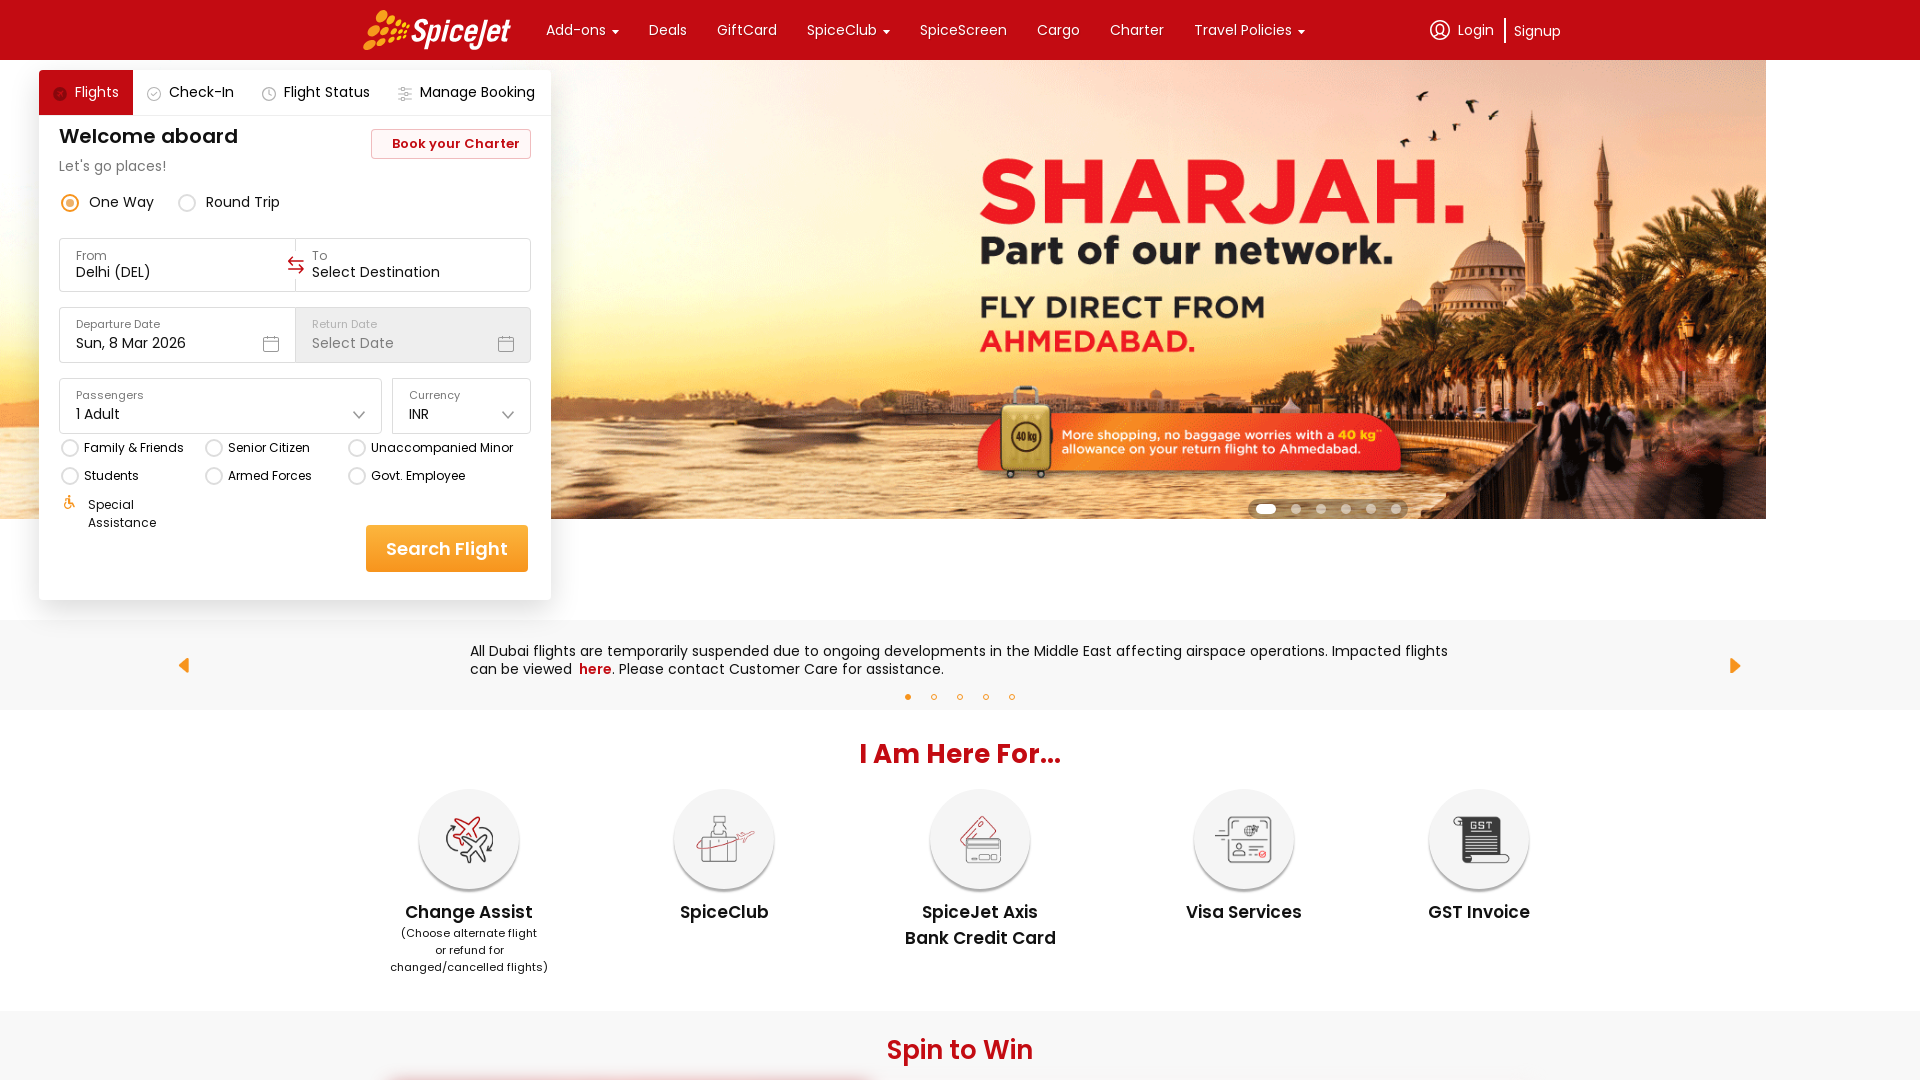

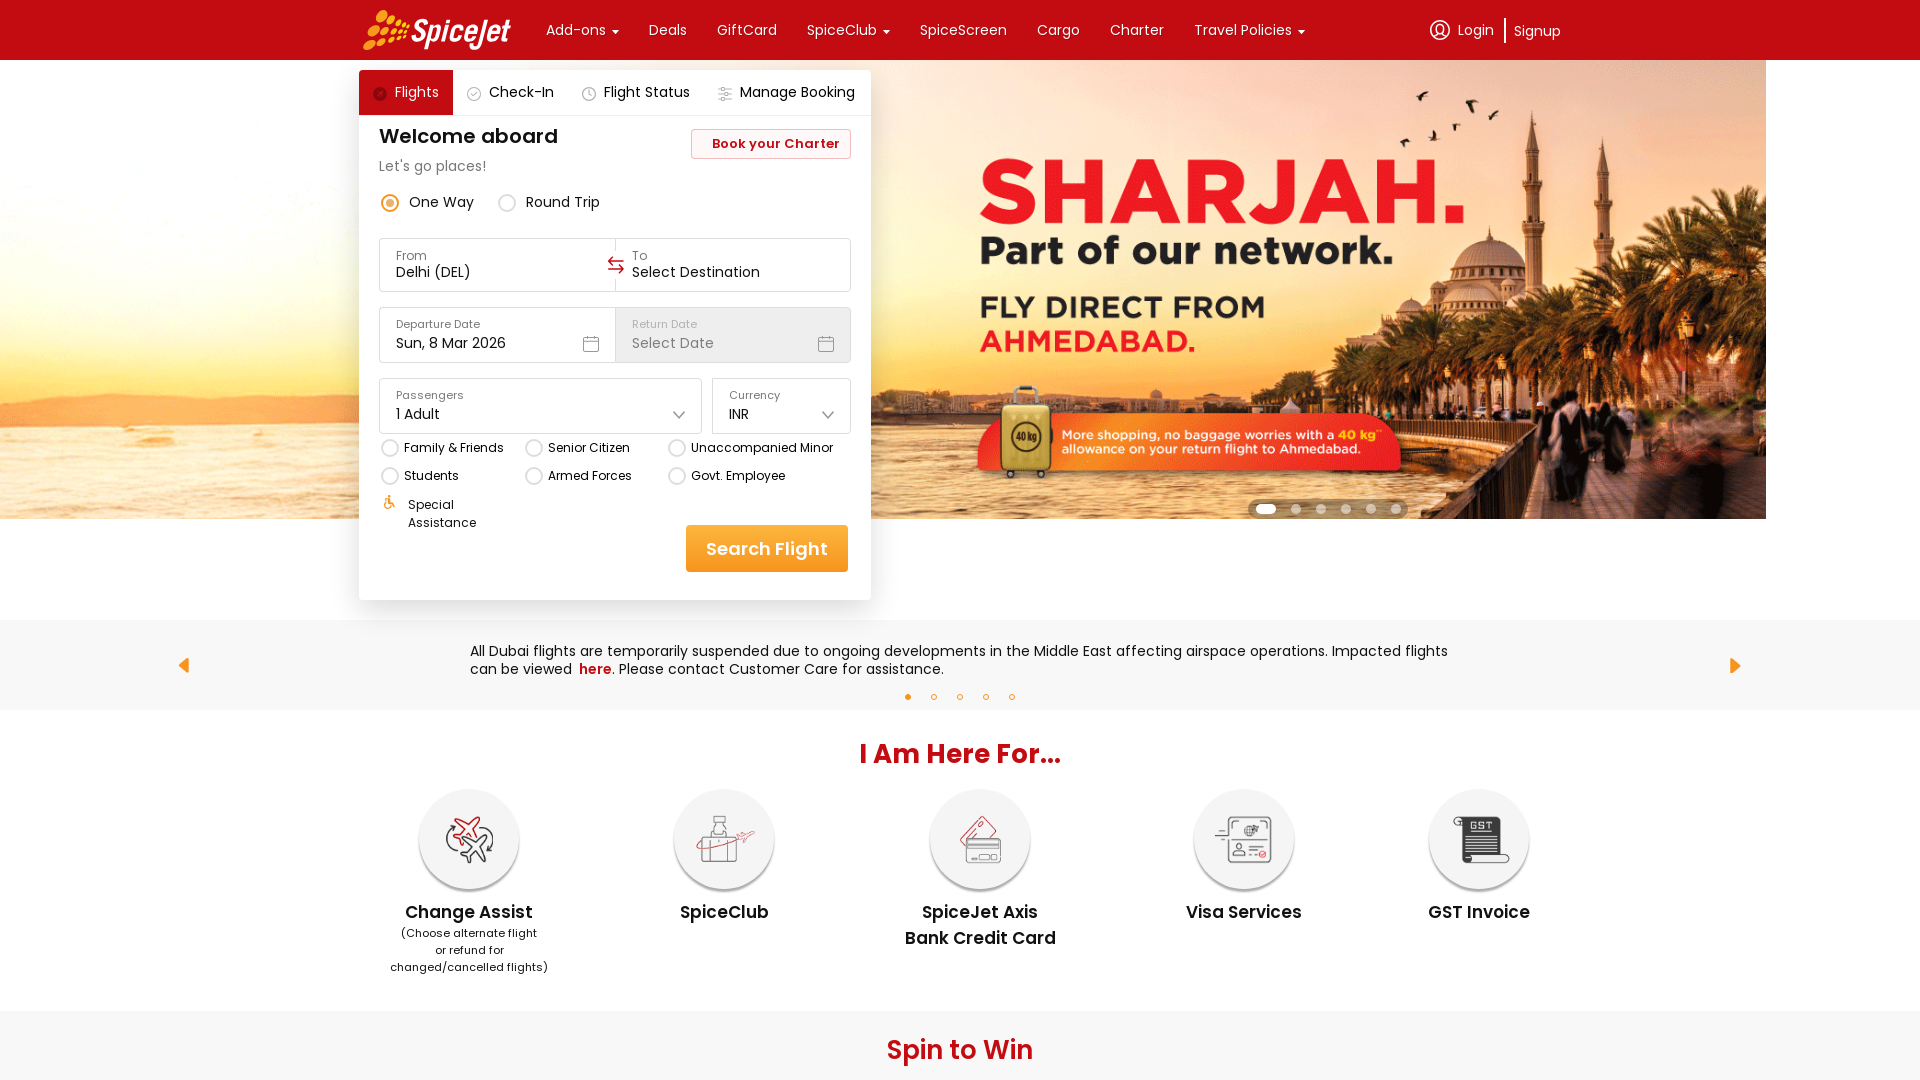